Tests browser alert handling by clicking a sign-in button without credentials, which triggers a validation alert, then accepts the alert dialog.

Starting URL: https://mail.rediff.com/cgi-bin/login.cgi

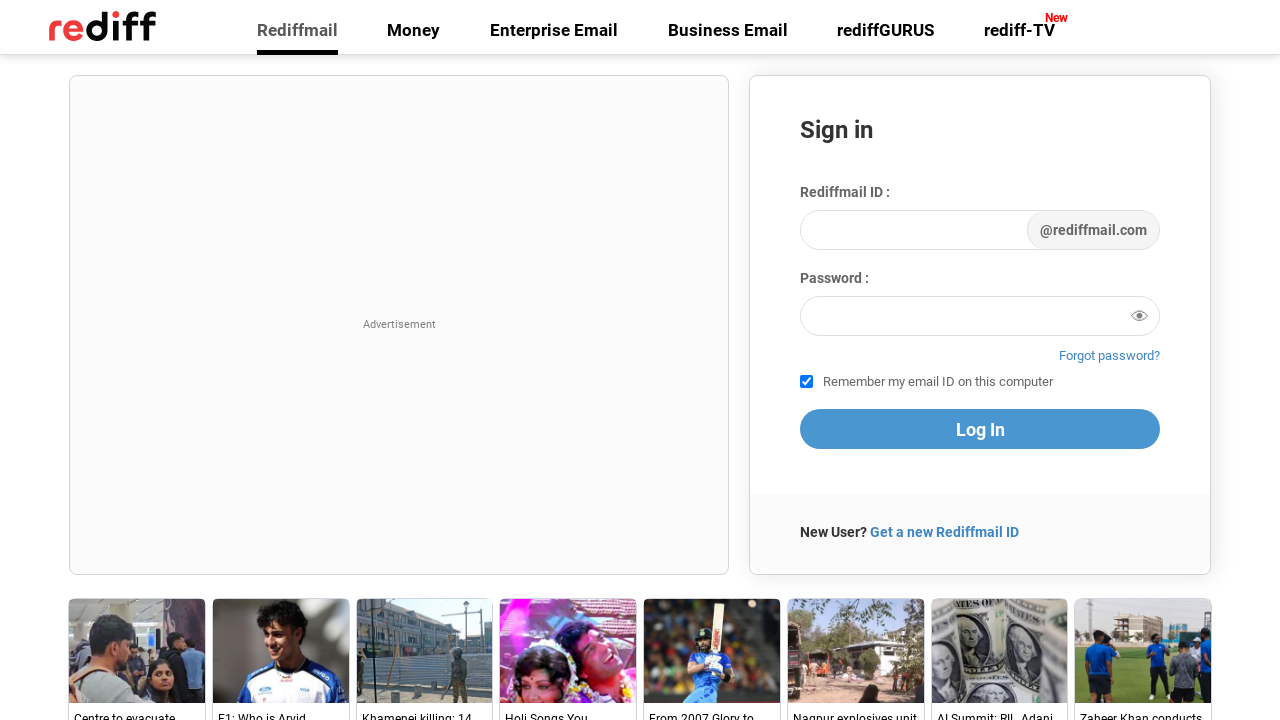

Clicked sign-in button to trigger validation alert at (980, 429) on .signin-btn
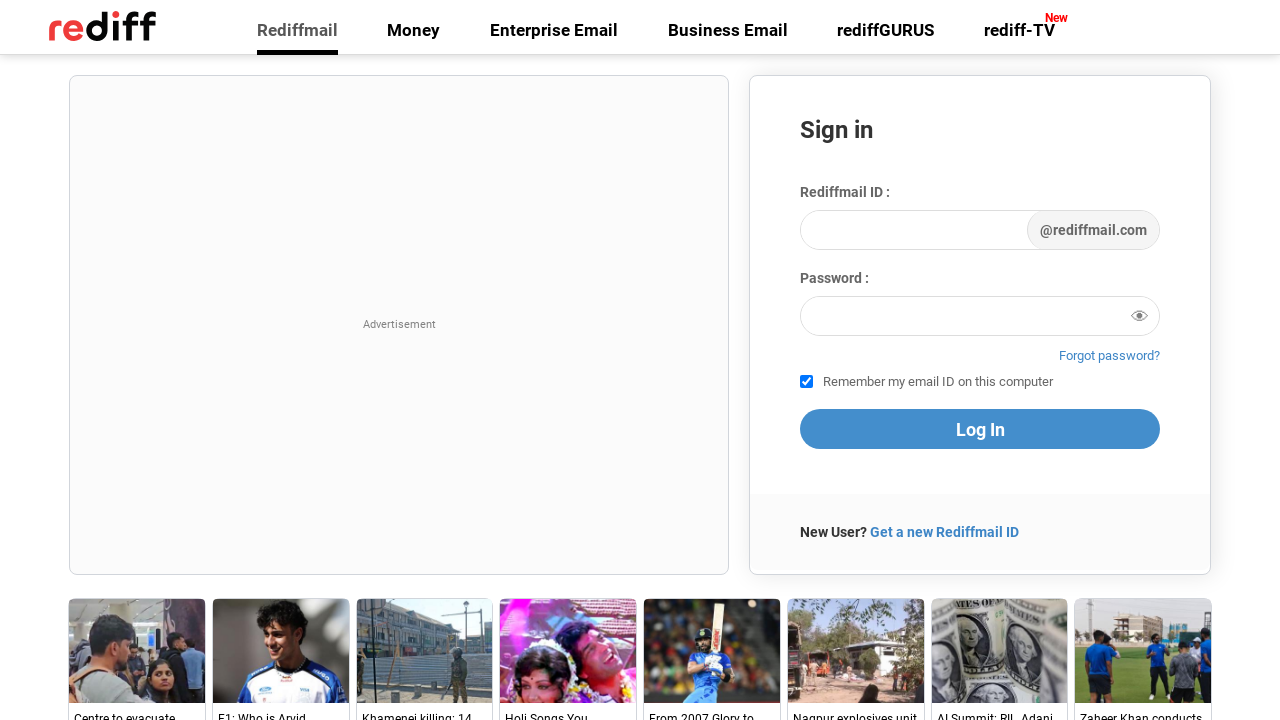

Set up dialog handler to accept alerts
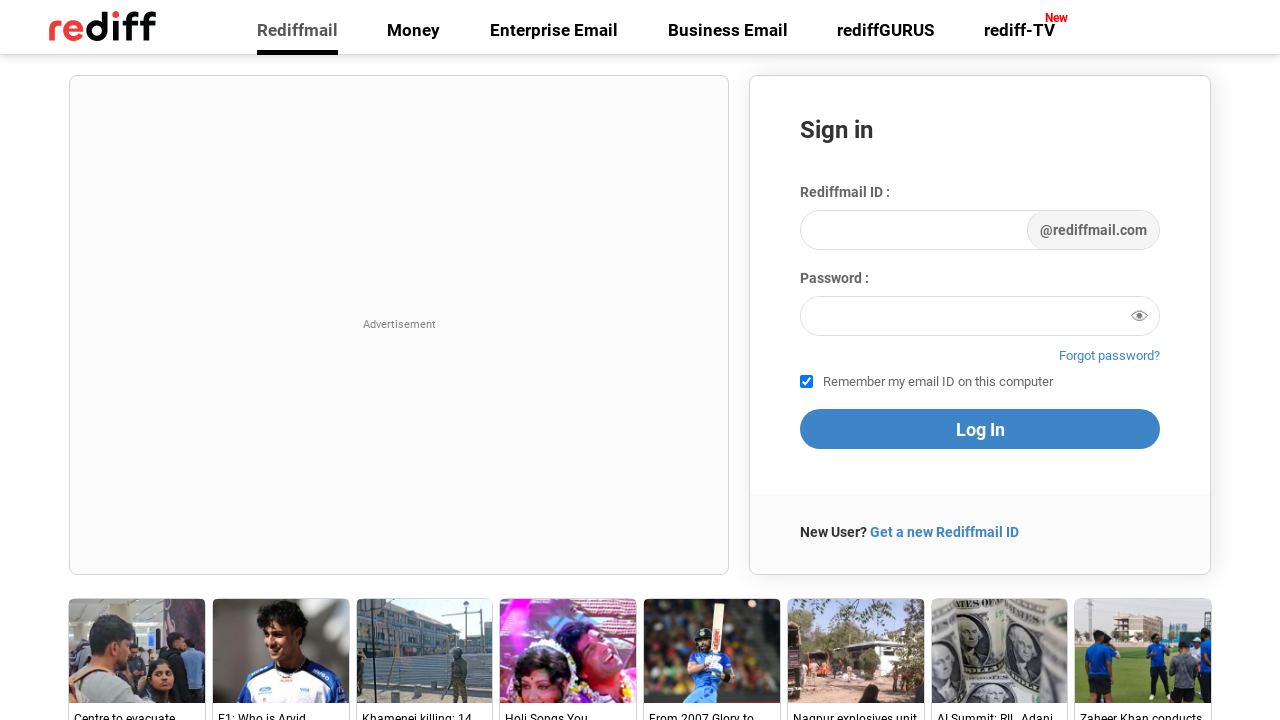

Configured alternative dialog handler with message logging
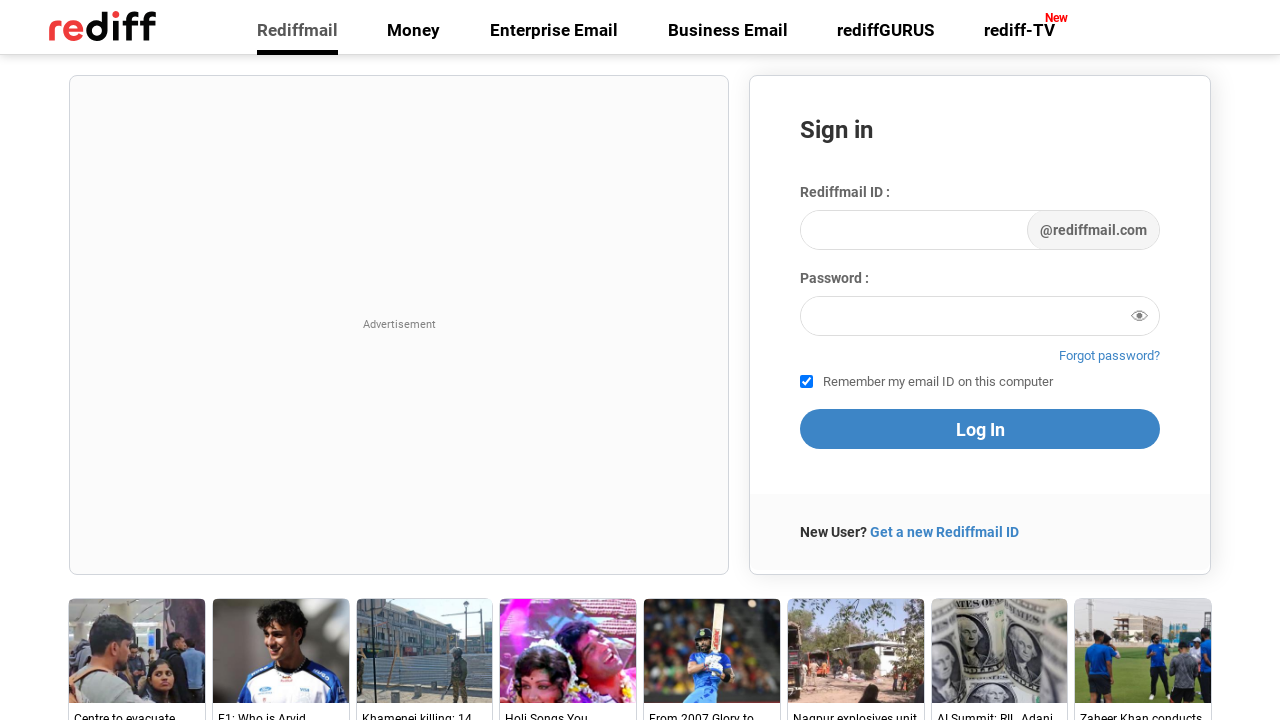

Clicked sign-in button again to trigger alert validation at (980, 429) on .signin-btn
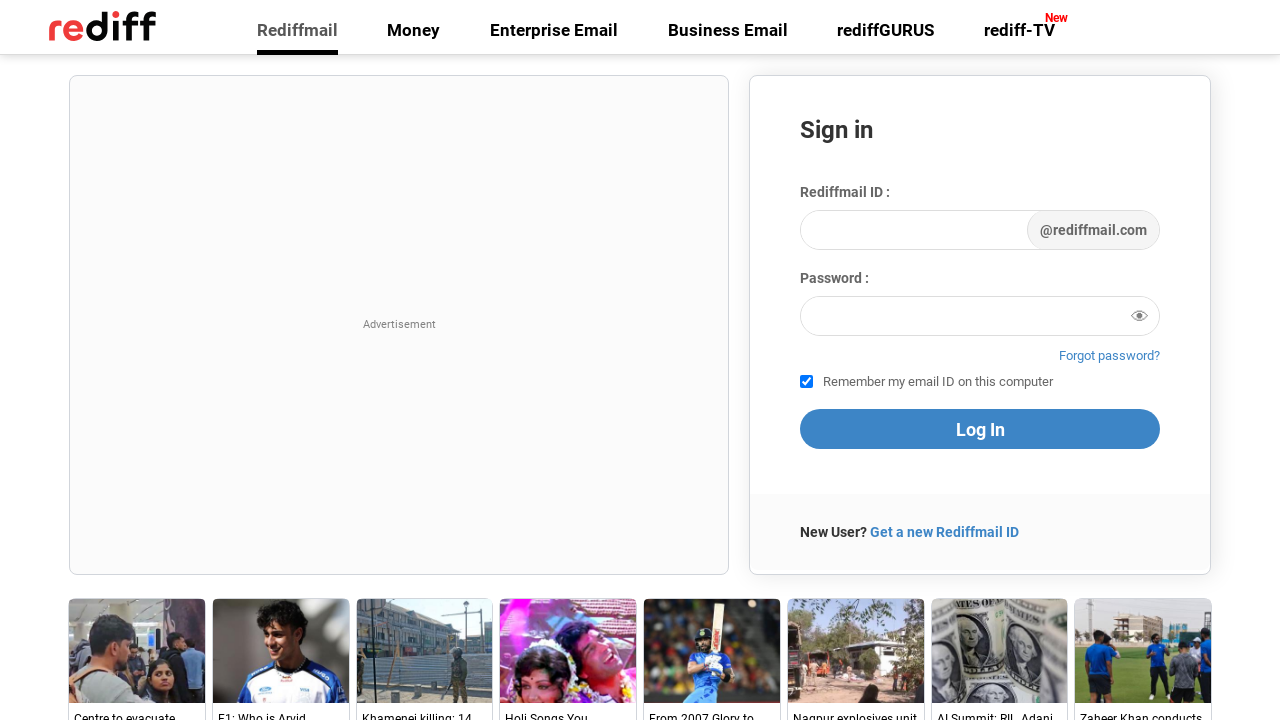

Waited 1 second for alert handling to complete
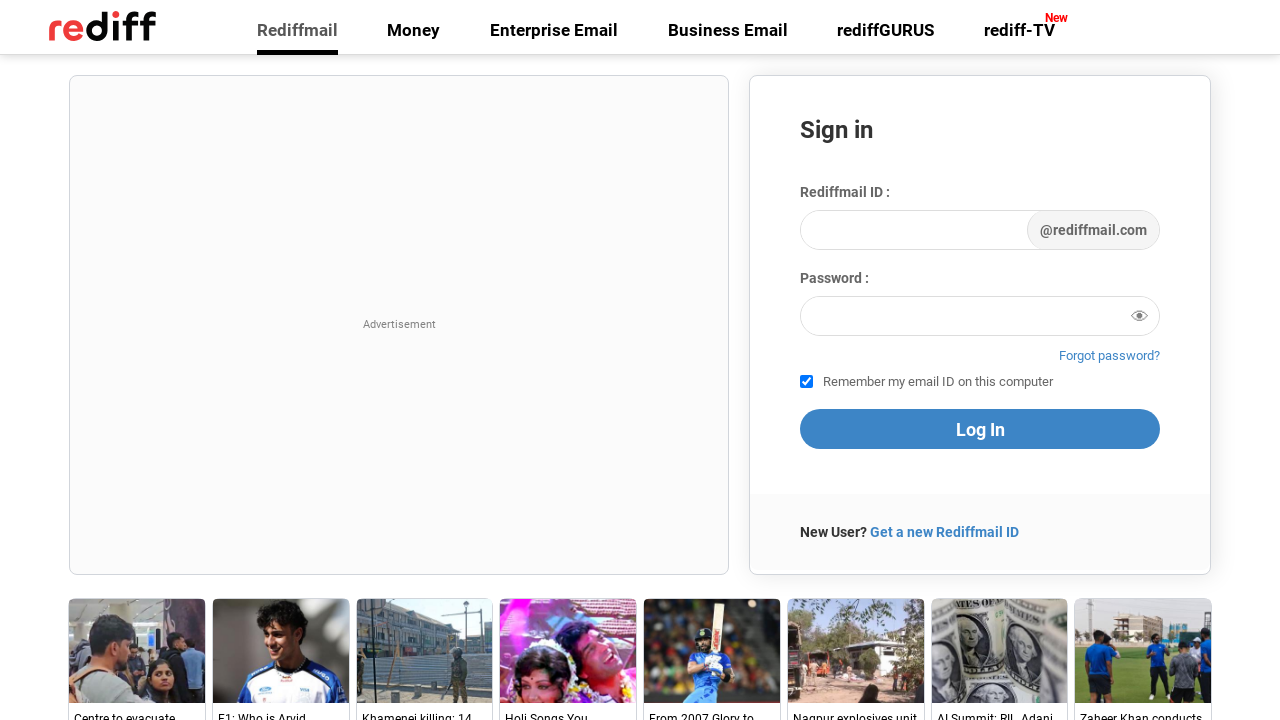

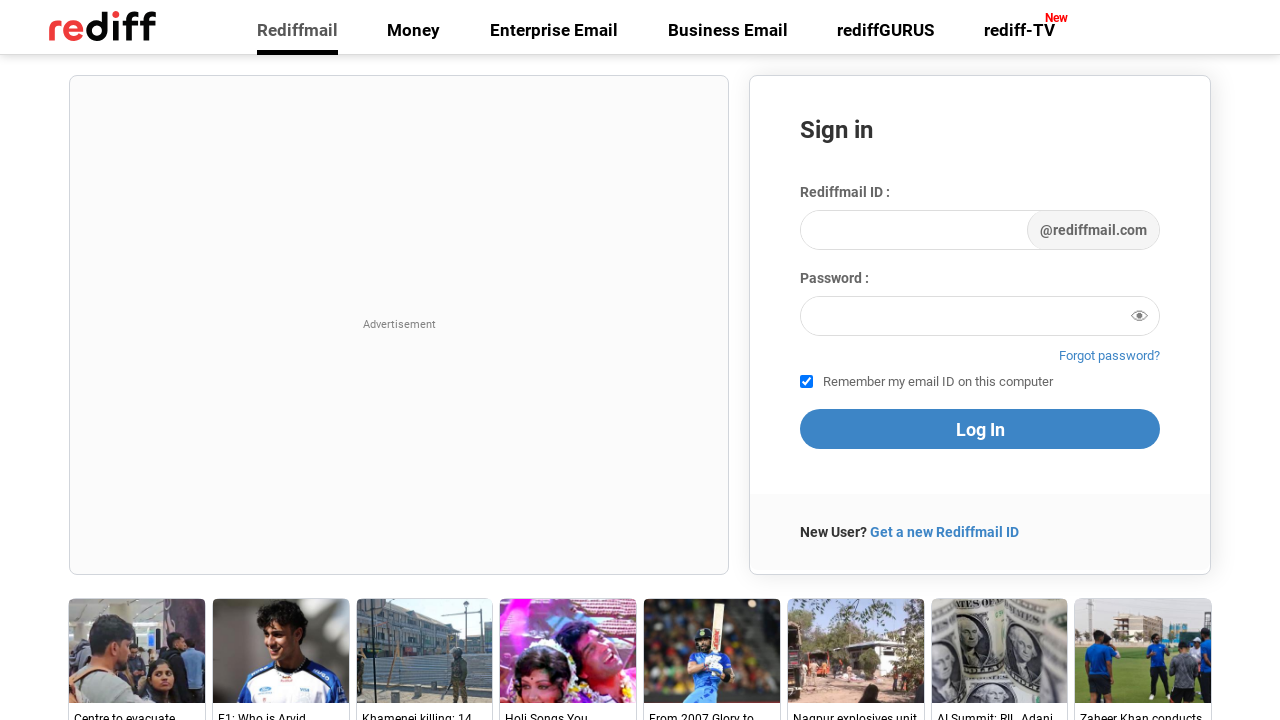